Tests file download functionality in Chrome by clicking on two file links (logo.png and test.txt)

Starting URL: http://the-internet.herokuapp.com/download

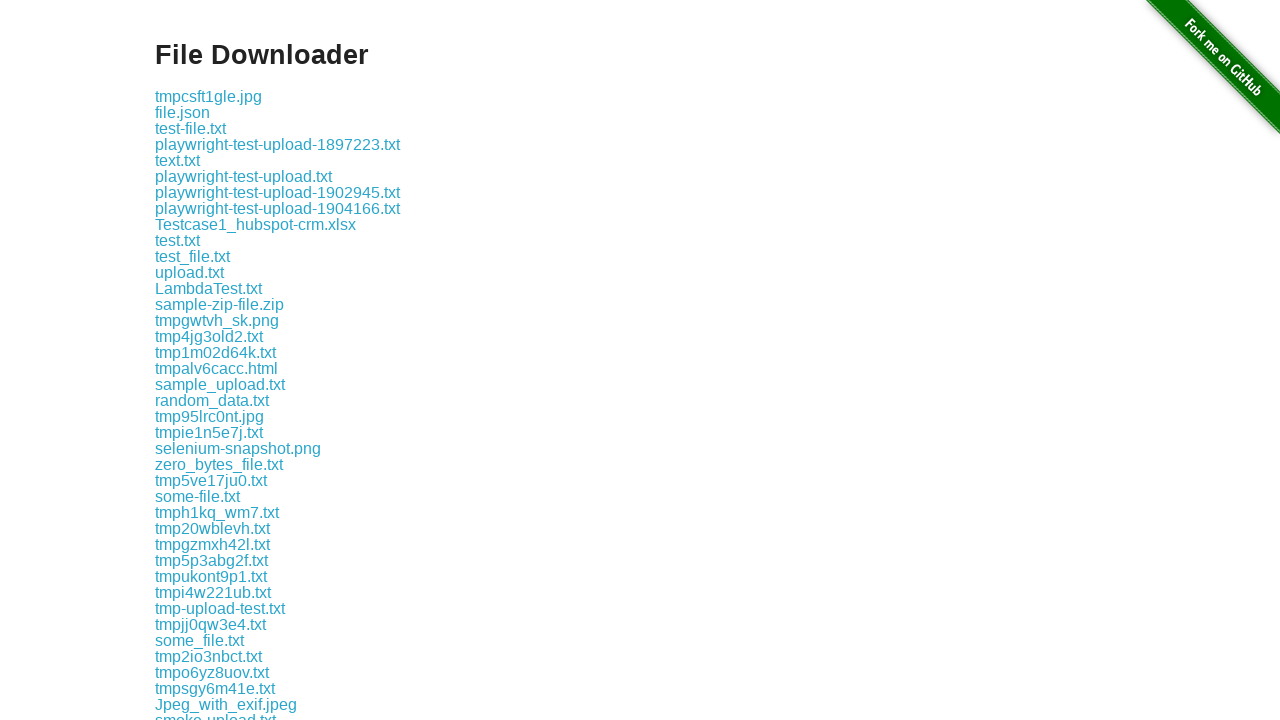

Clicked on logo.png link to initiate download at (221, 511) on text=logo.png
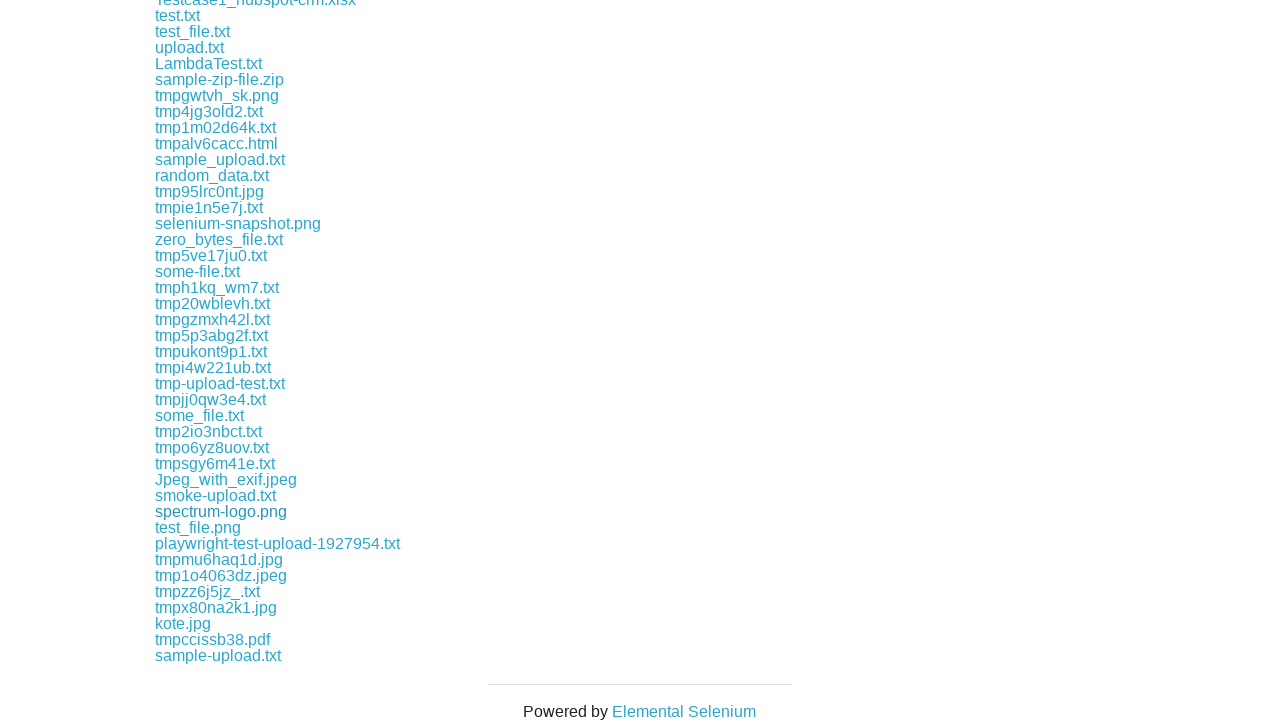

Clicked on test.txt link to initiate download at (178, 15) on text=test.txt
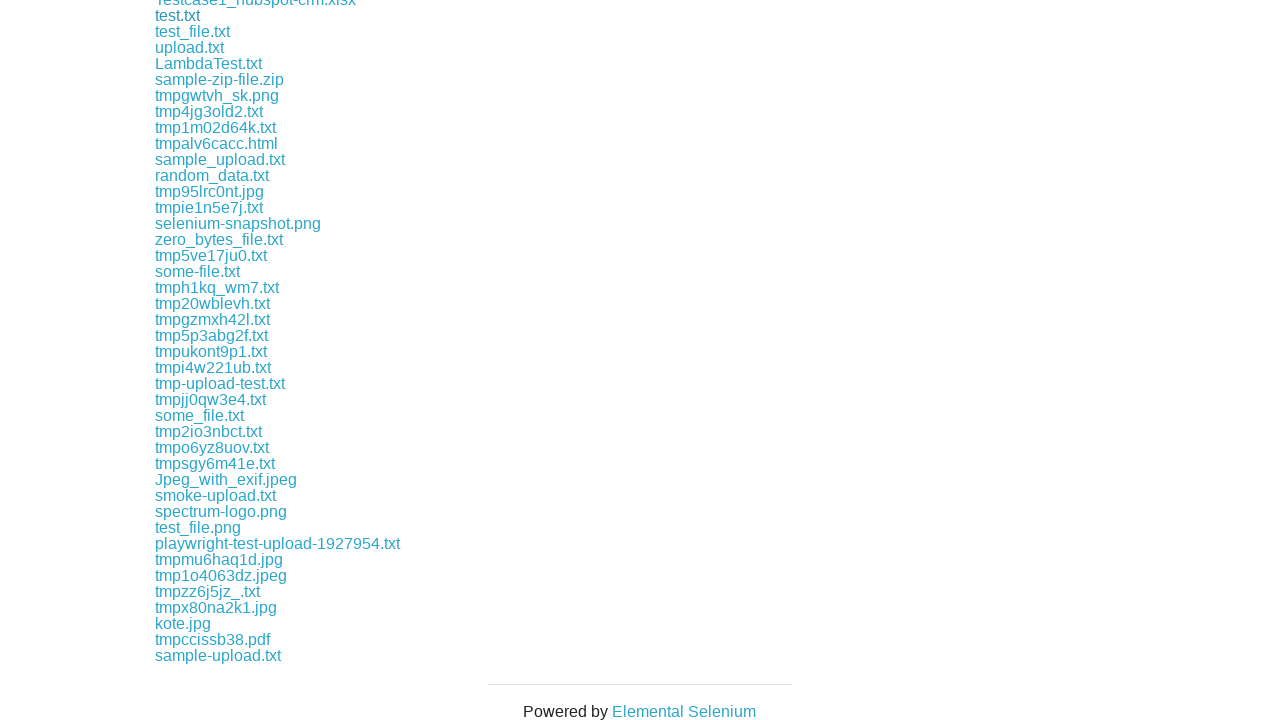

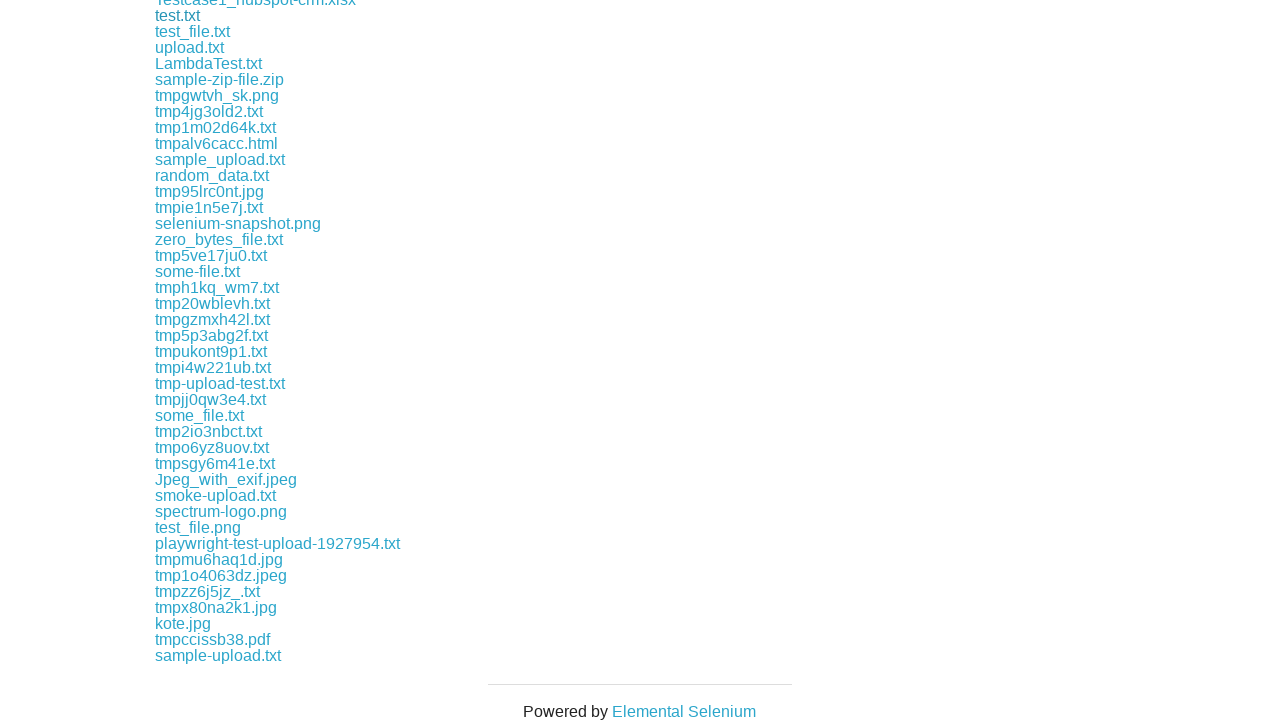